Tests navigation to the Technical Support page by clicking the support link and verifying the heading is displayed

Starting URL: https://habr.com/ru/feed/

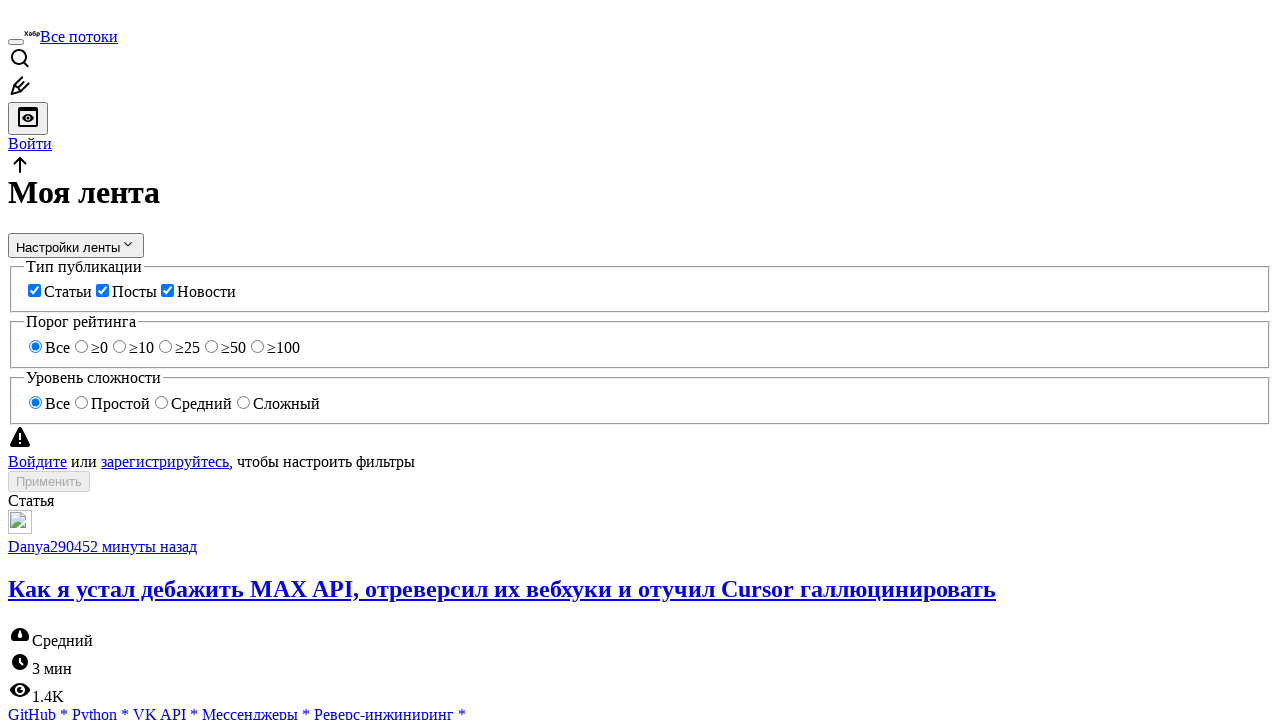

Clicked on 'Техническая поддержка' (Technical Support) link at (208, 683) on xpath=//a[contains(text(), 'Техническая поддержка')]
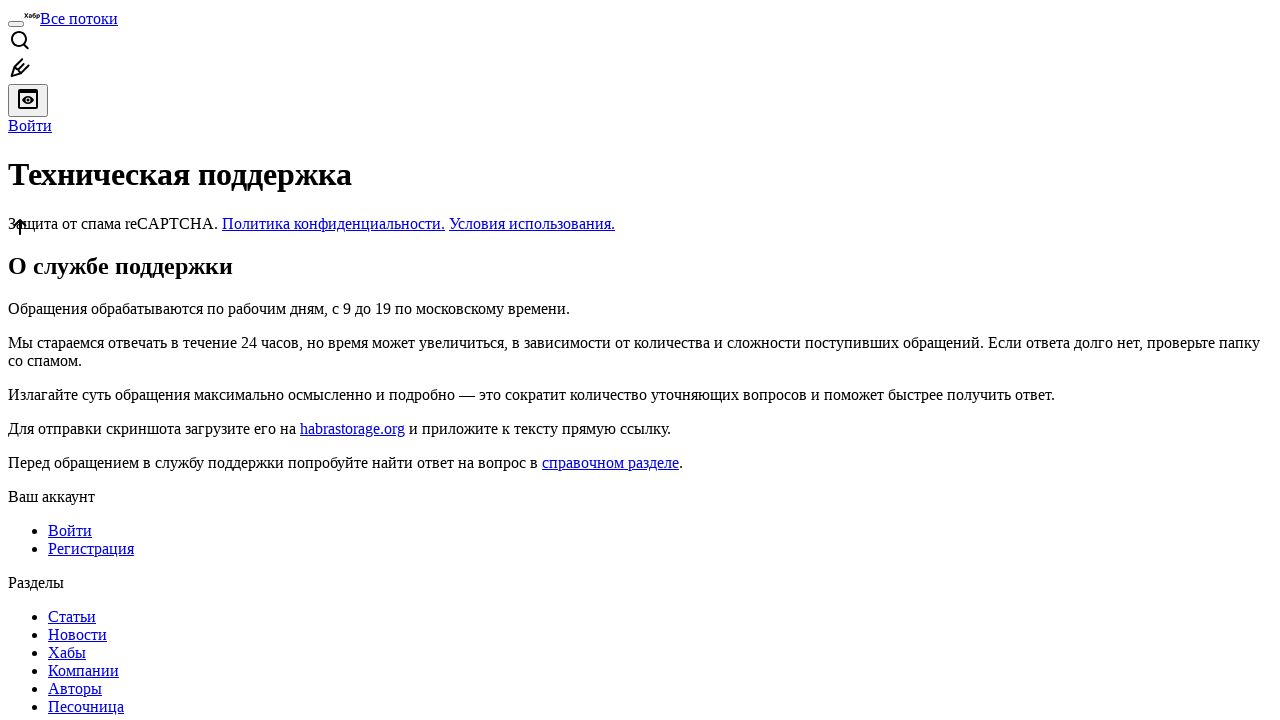

Technical Support heading became visible
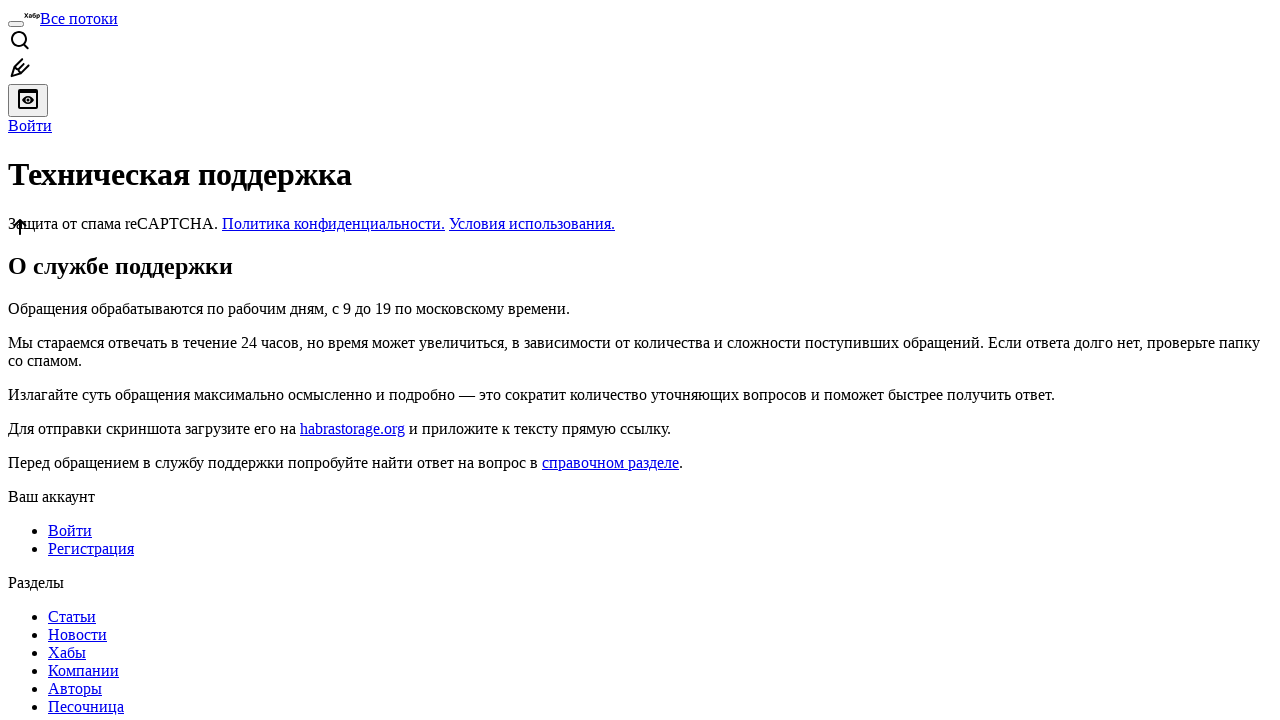

Verified that Technical Support heading is visible
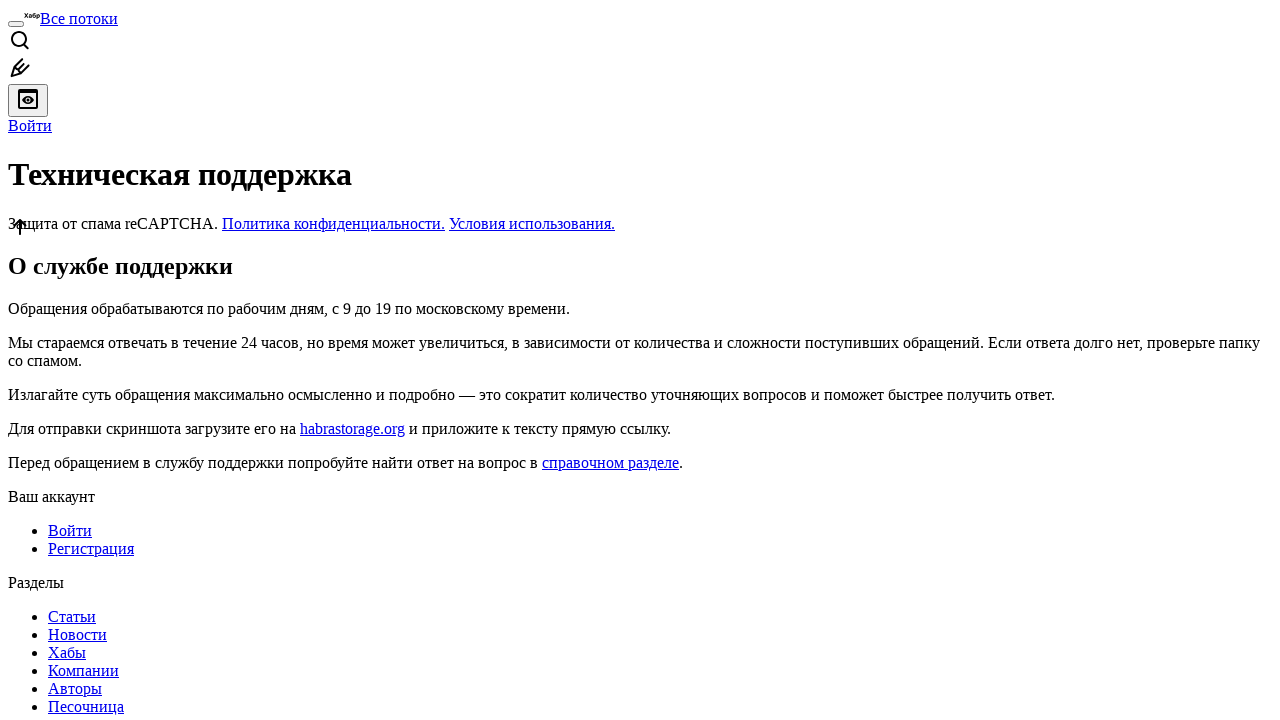

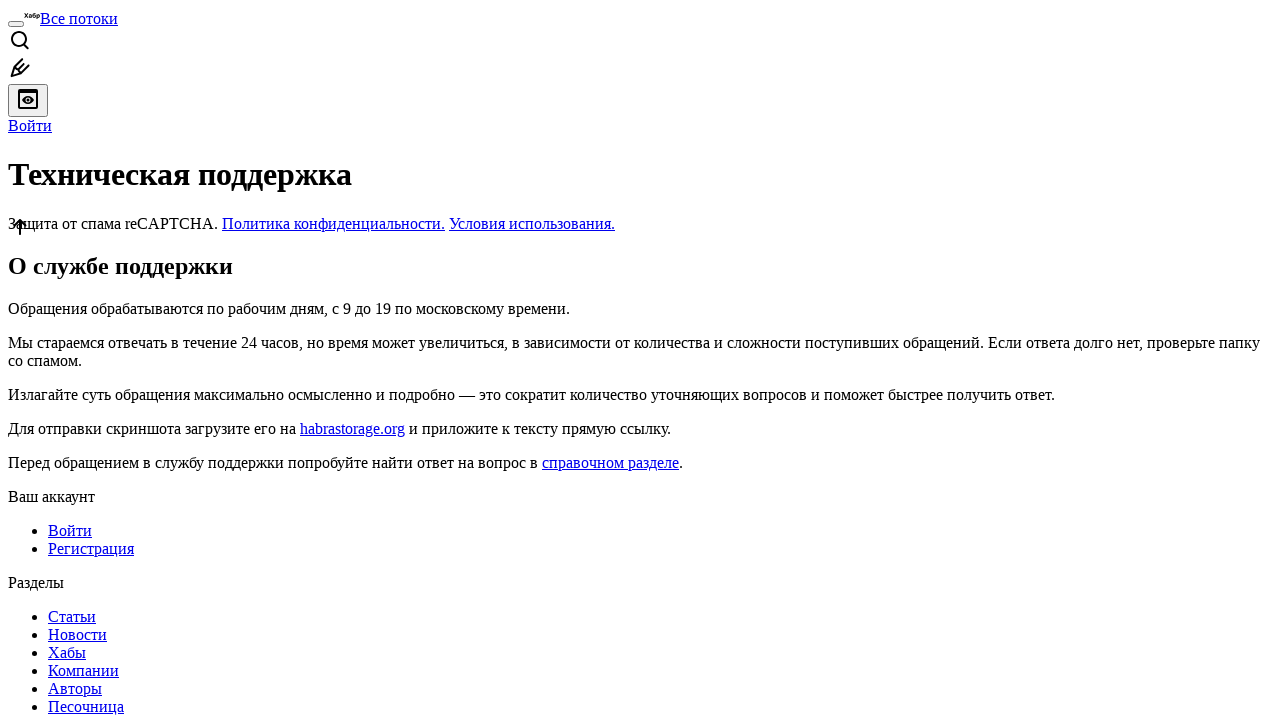